Navigates to a YouTube channel page and verifies the page loads by checking for the page title

Starting URL: https://youtube.com/@berleezy

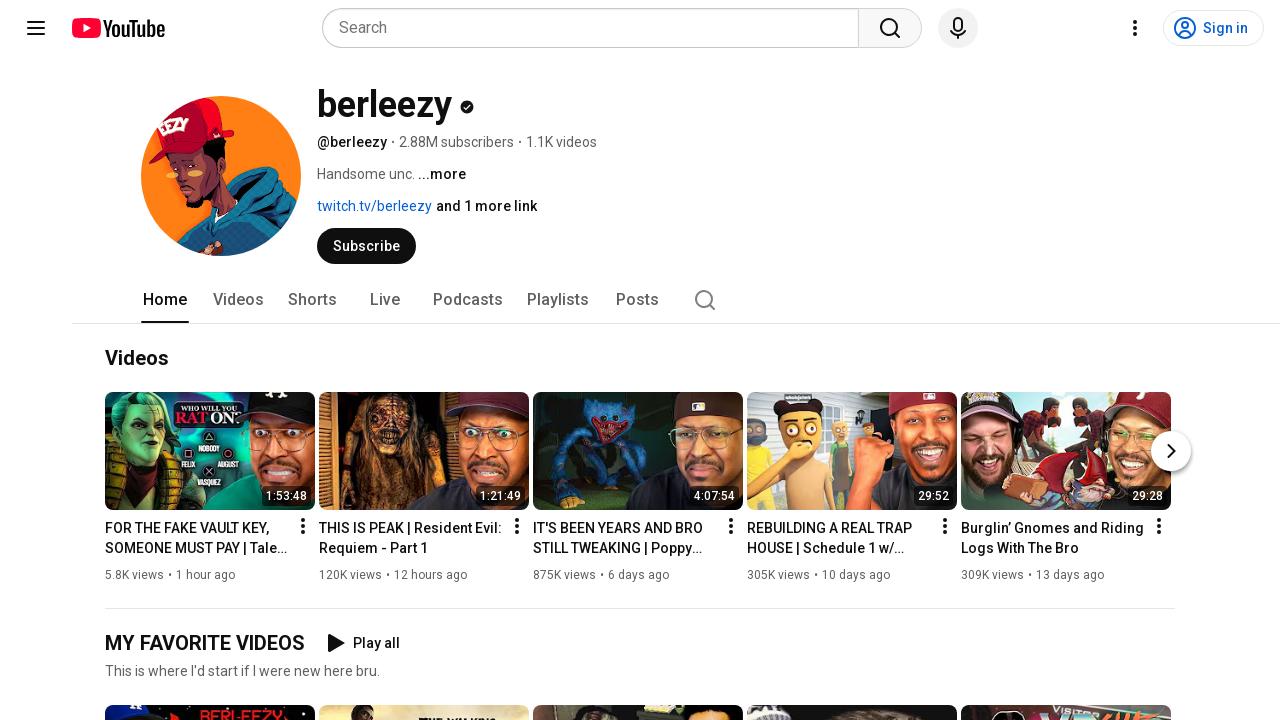

Navigated to YouTube channel https://youtube.com/@berleezy
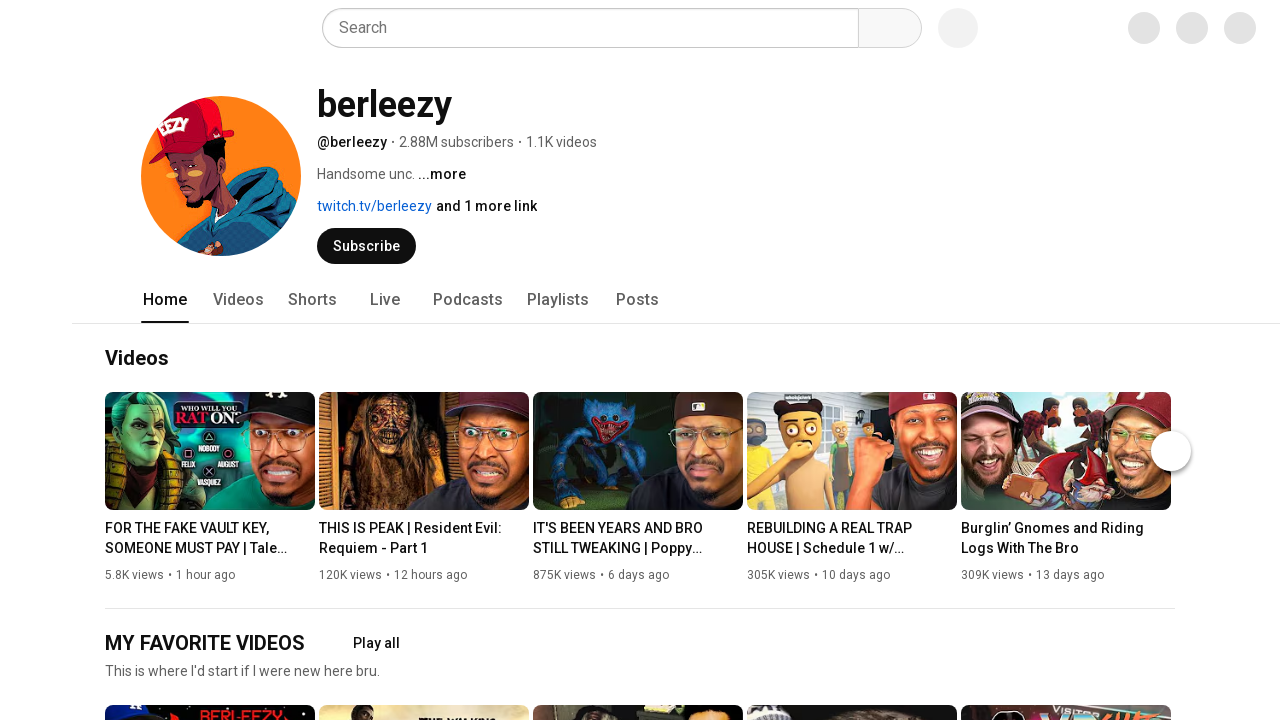

Page DOM content fully loaded
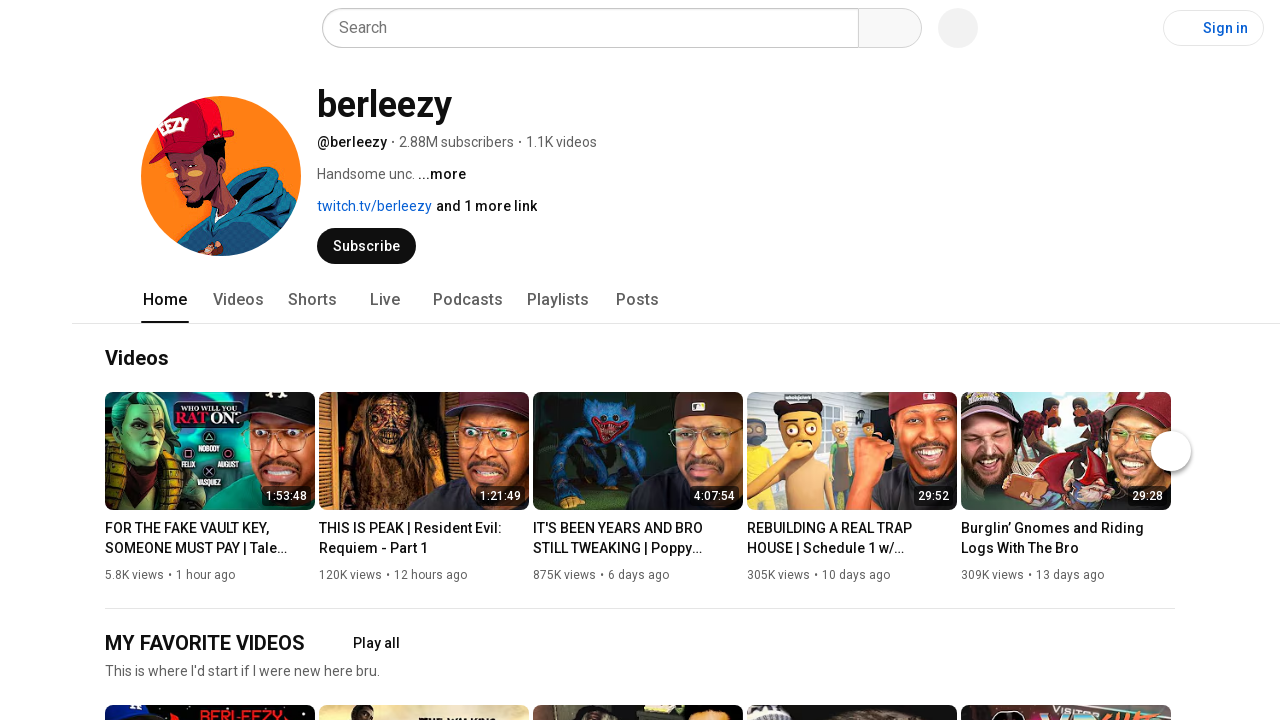

Retrieved page title: berleezy - YouTube
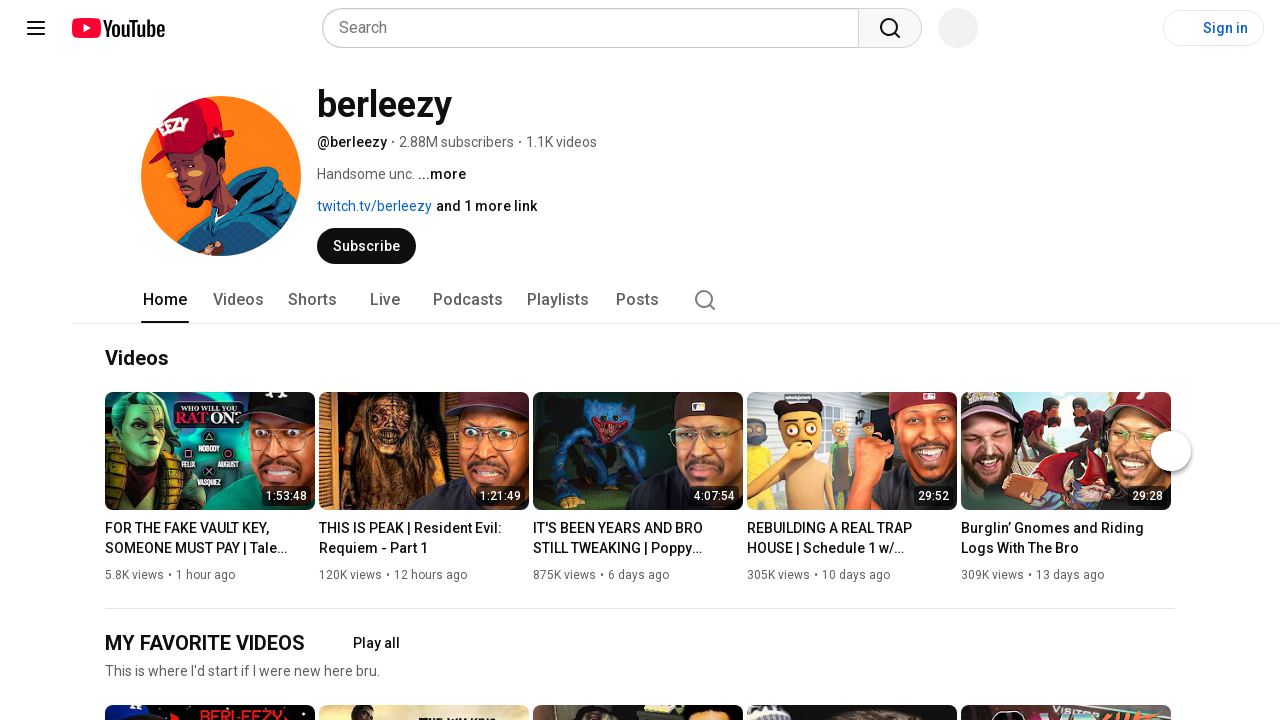

Verified current URL: https://www.youtube.com/@berleezy
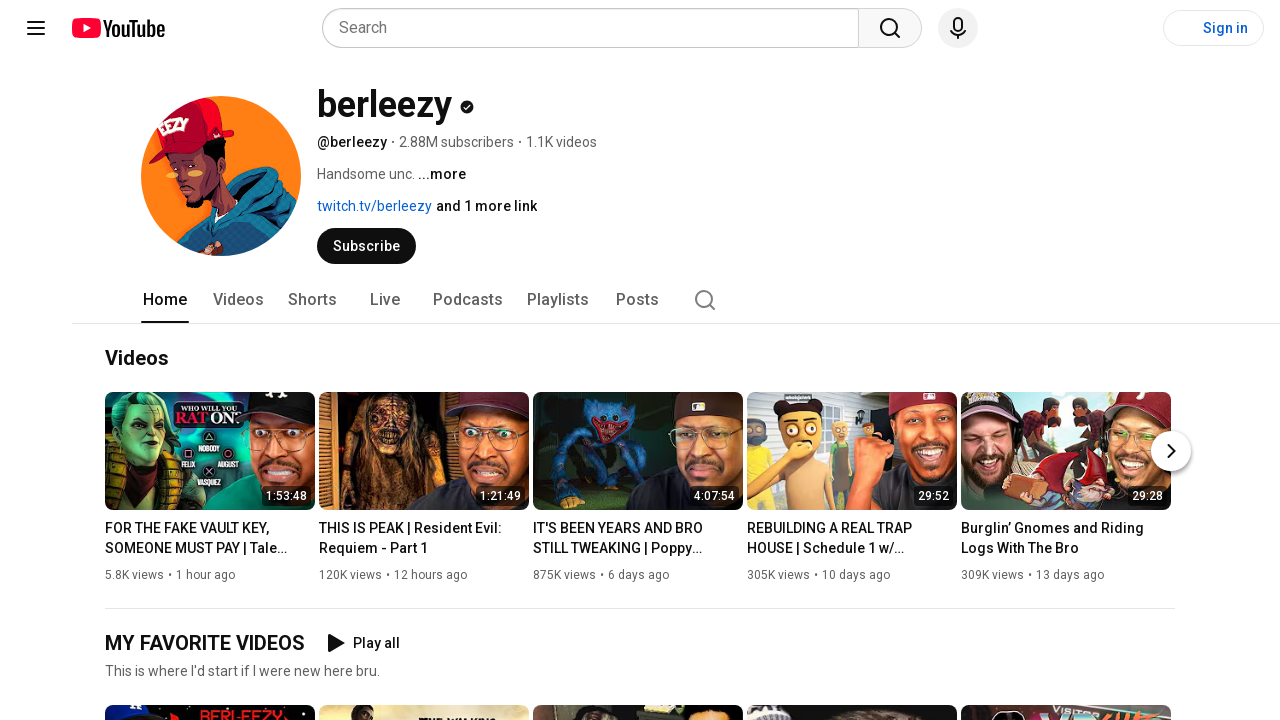

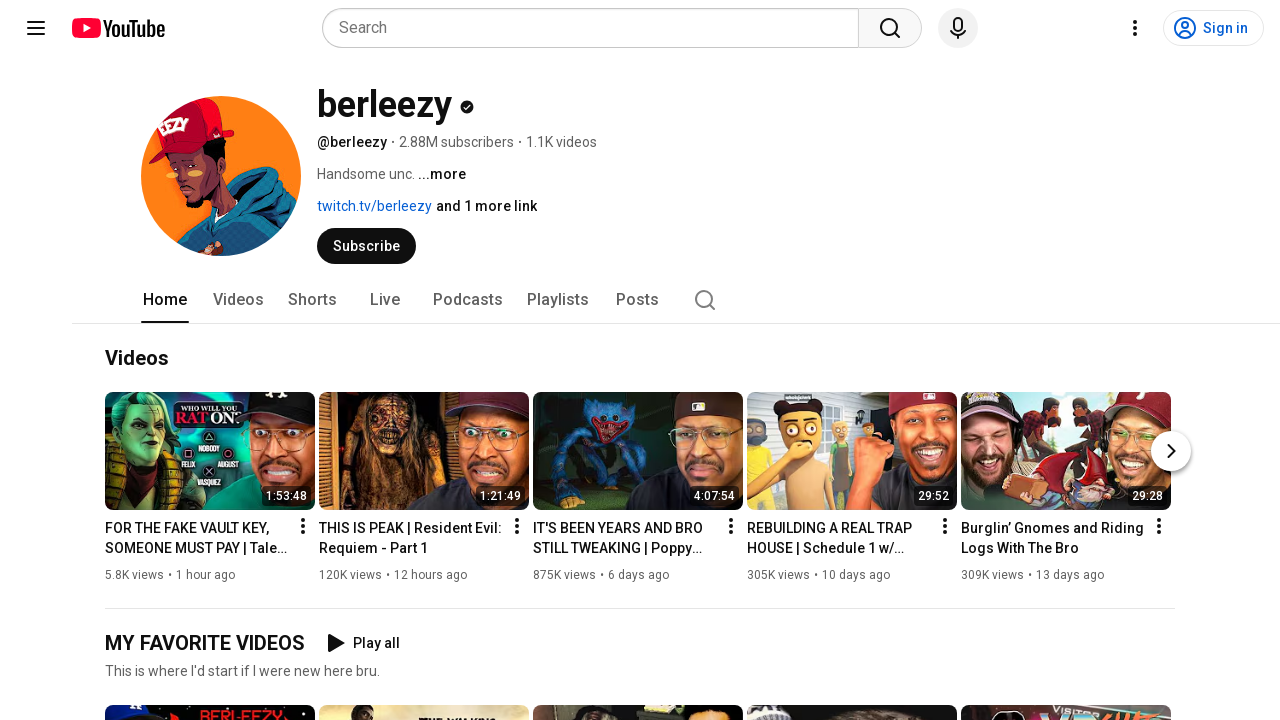